Tests signup form with valid data and existing phone number

Starting URL: https://dev.waffarad.com/Merchant/Account/Login?ReturnURL=/

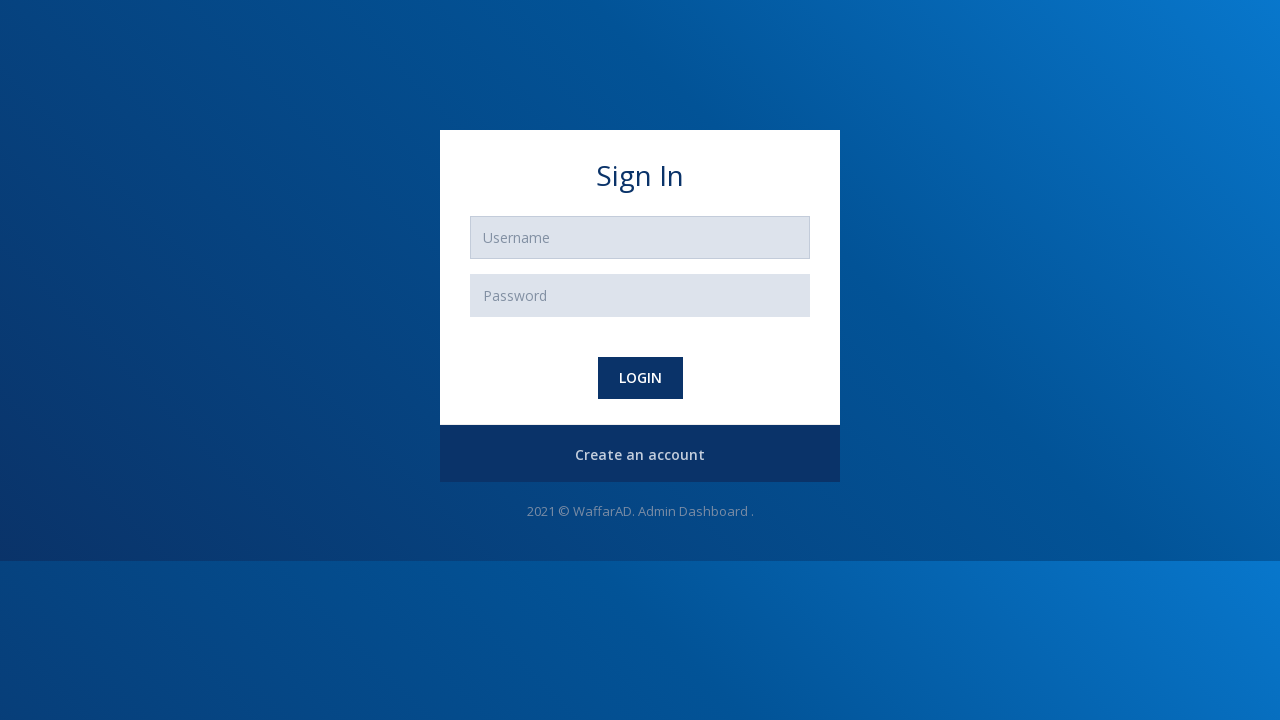

Clicked create account button at (640, 455) on #register-btn
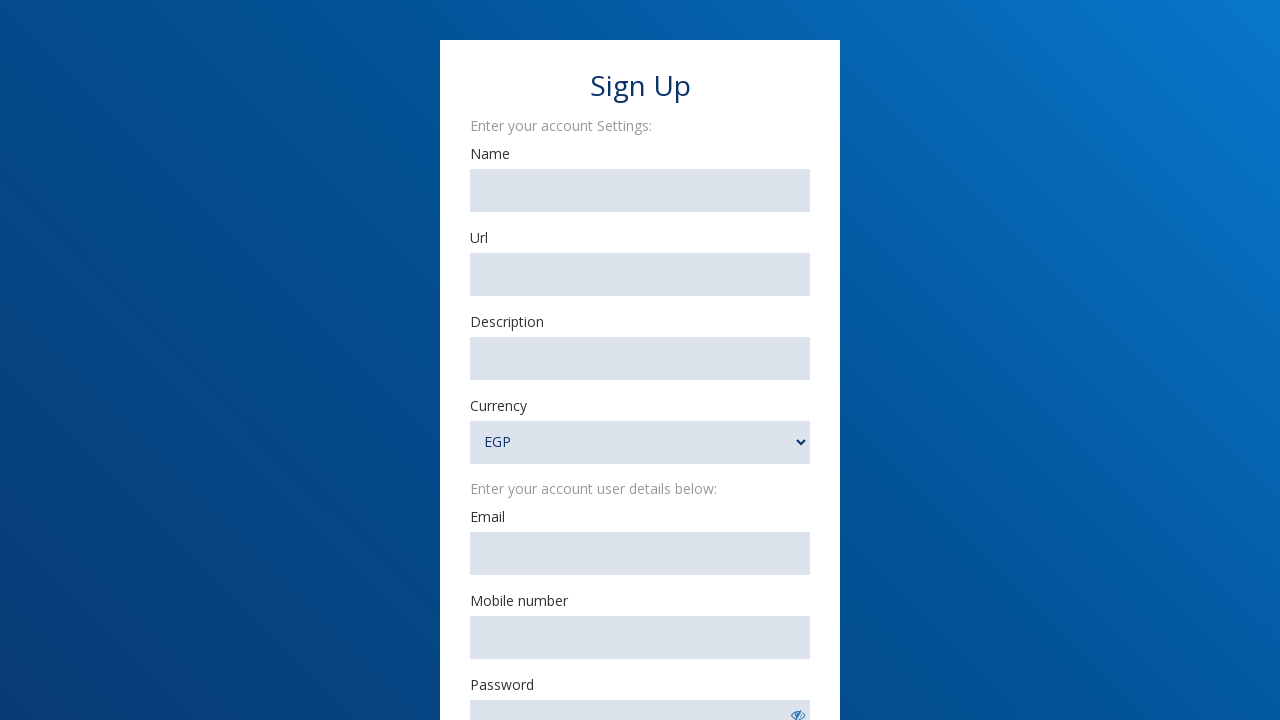

Filled merchant name with 'TestMerchant' on #MerchantName
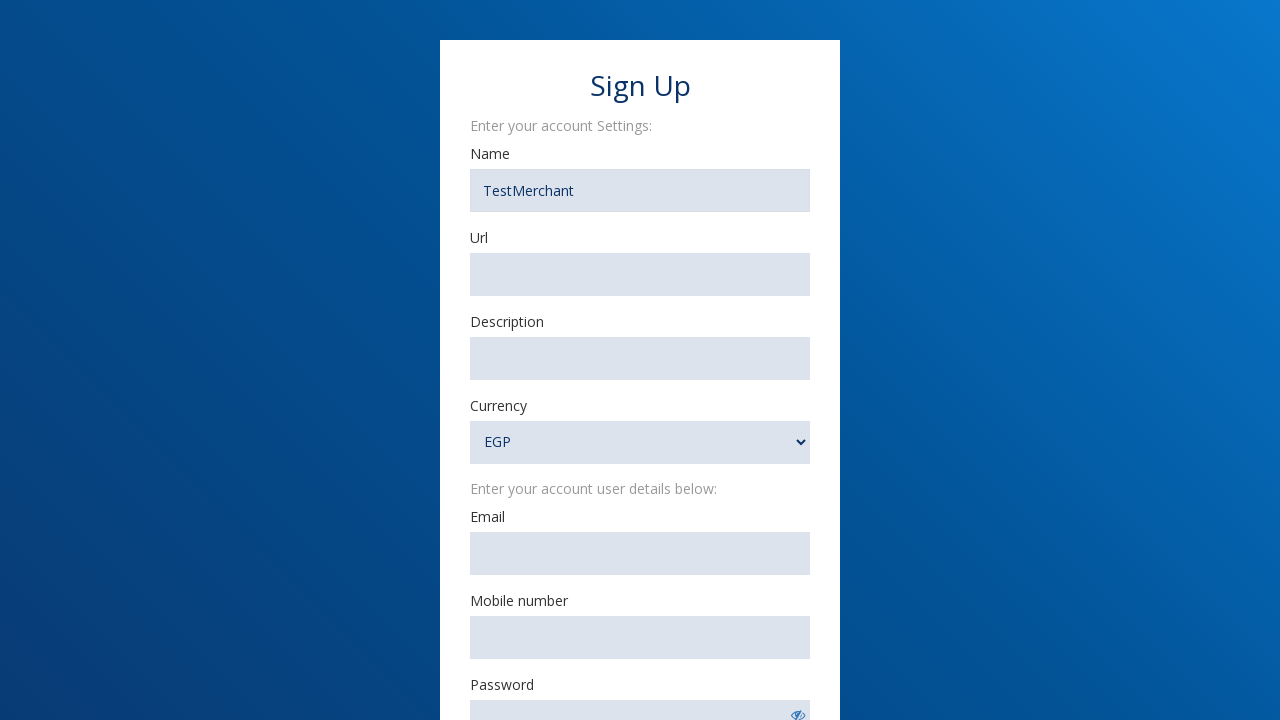

Filled merchant URL with 'https://www.testsite.example.com' on #MerchantURl
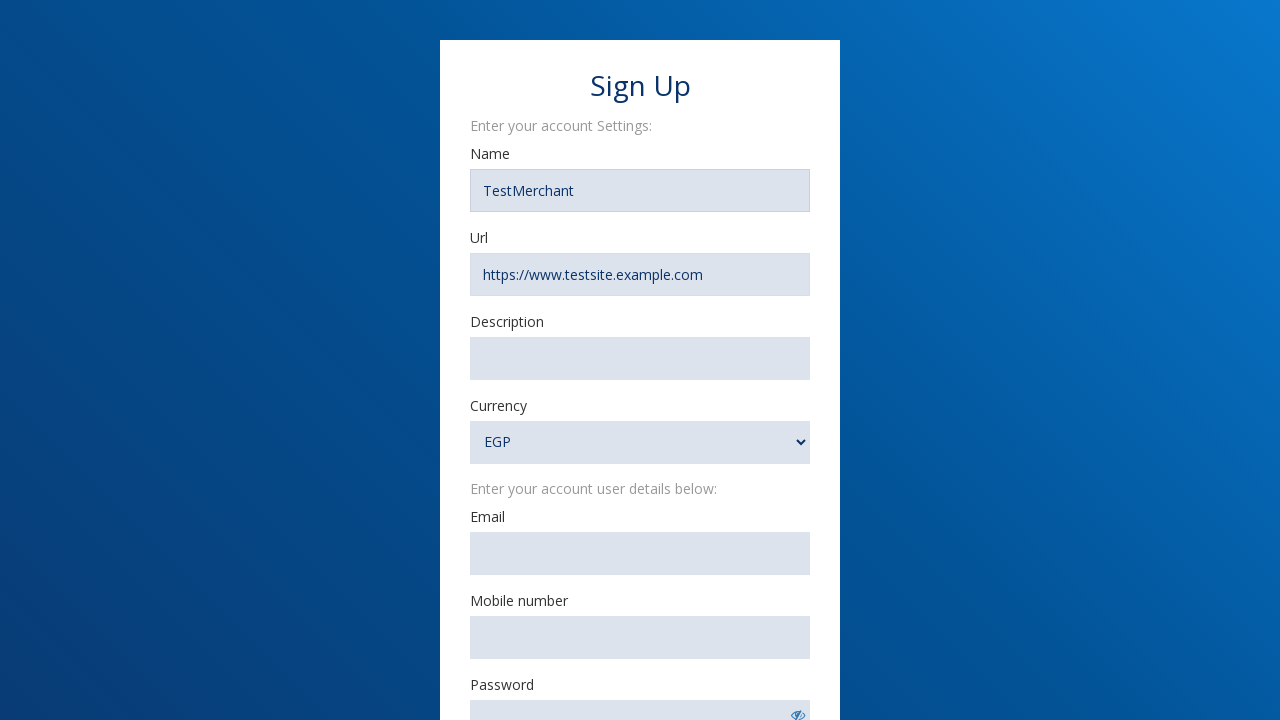

Filled merchant description with 'Description' on #MerchantDescription
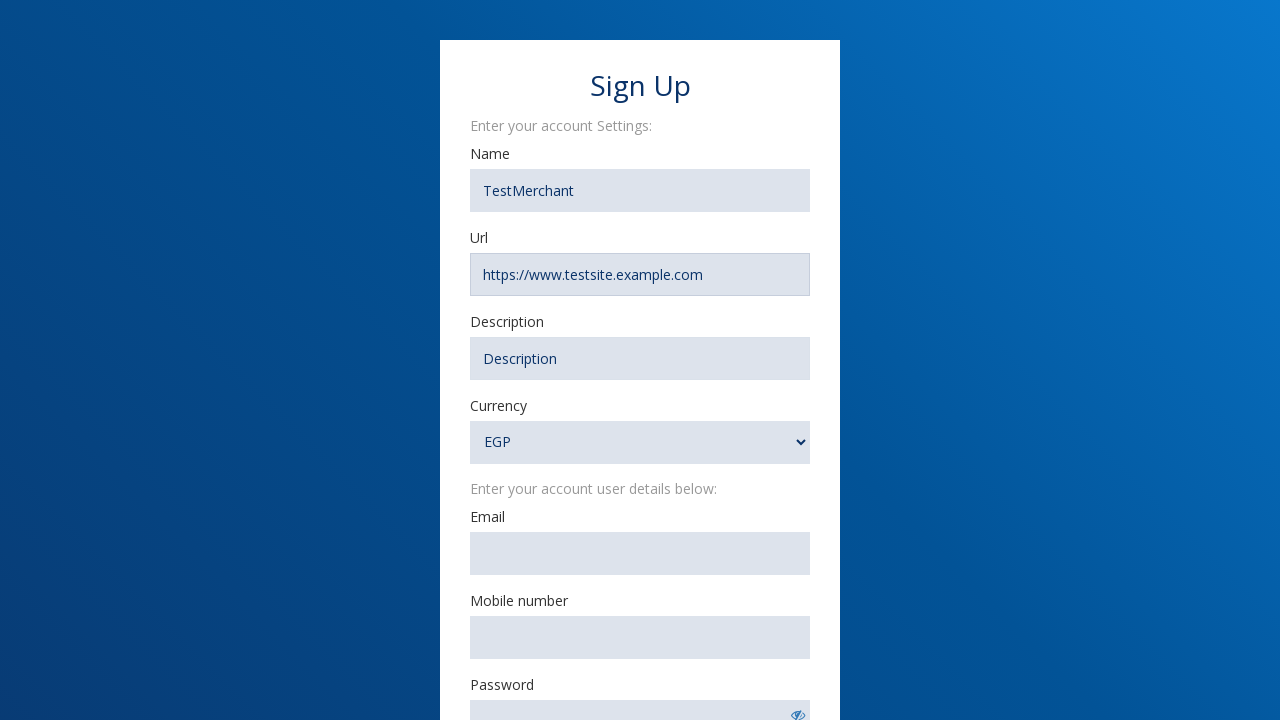

Filled email with 'newuser234@gmail.com' on #Email
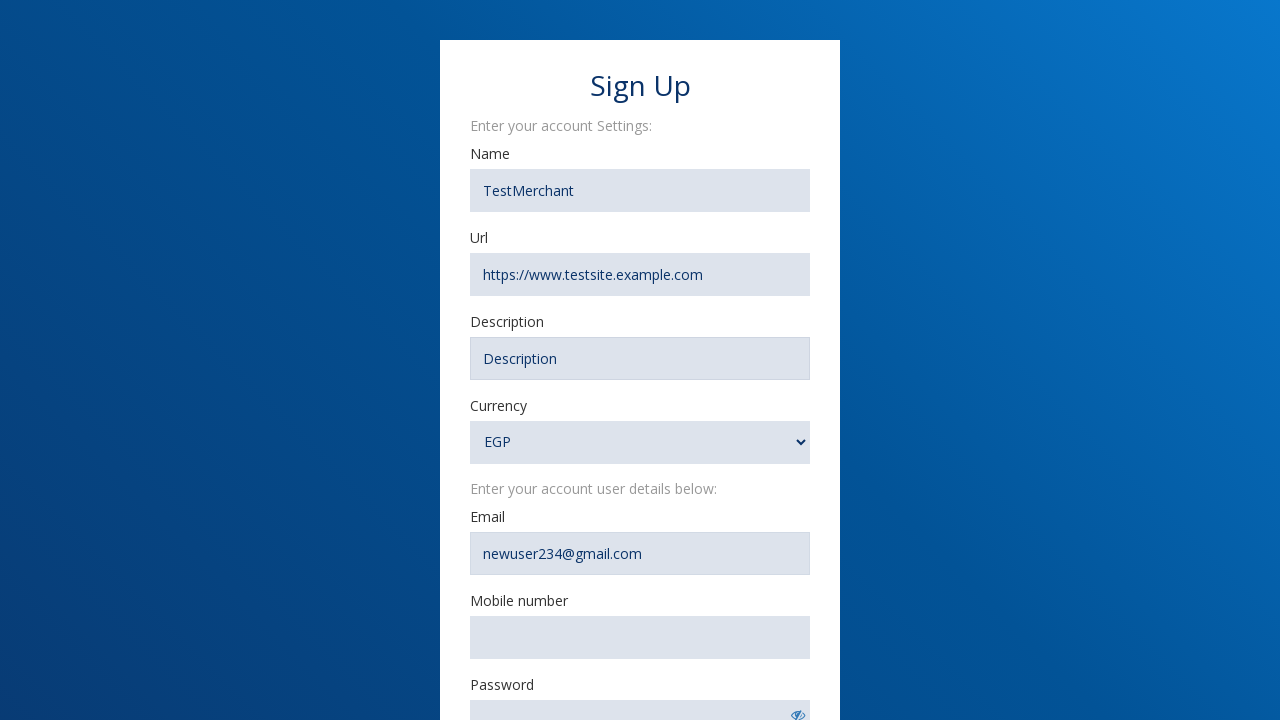

Filled mobile number with existing phone number '01001889892' on #MobileNumber
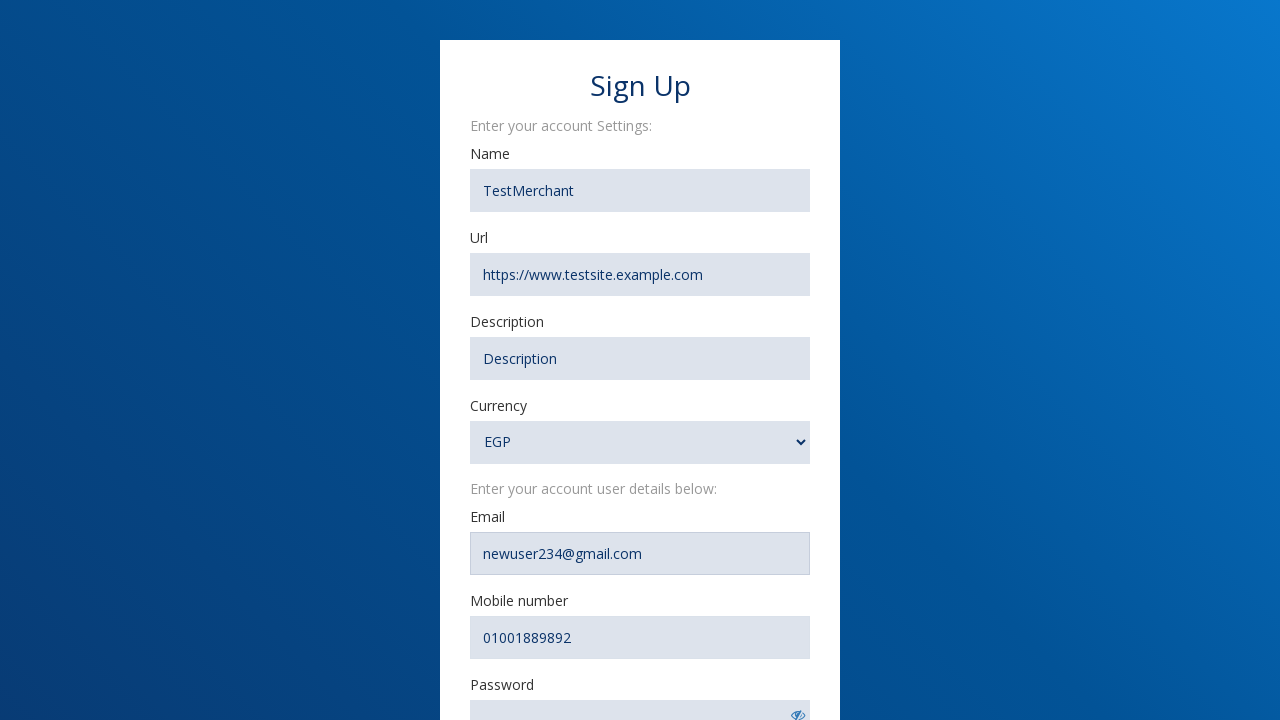

Filled password field on #password-show1
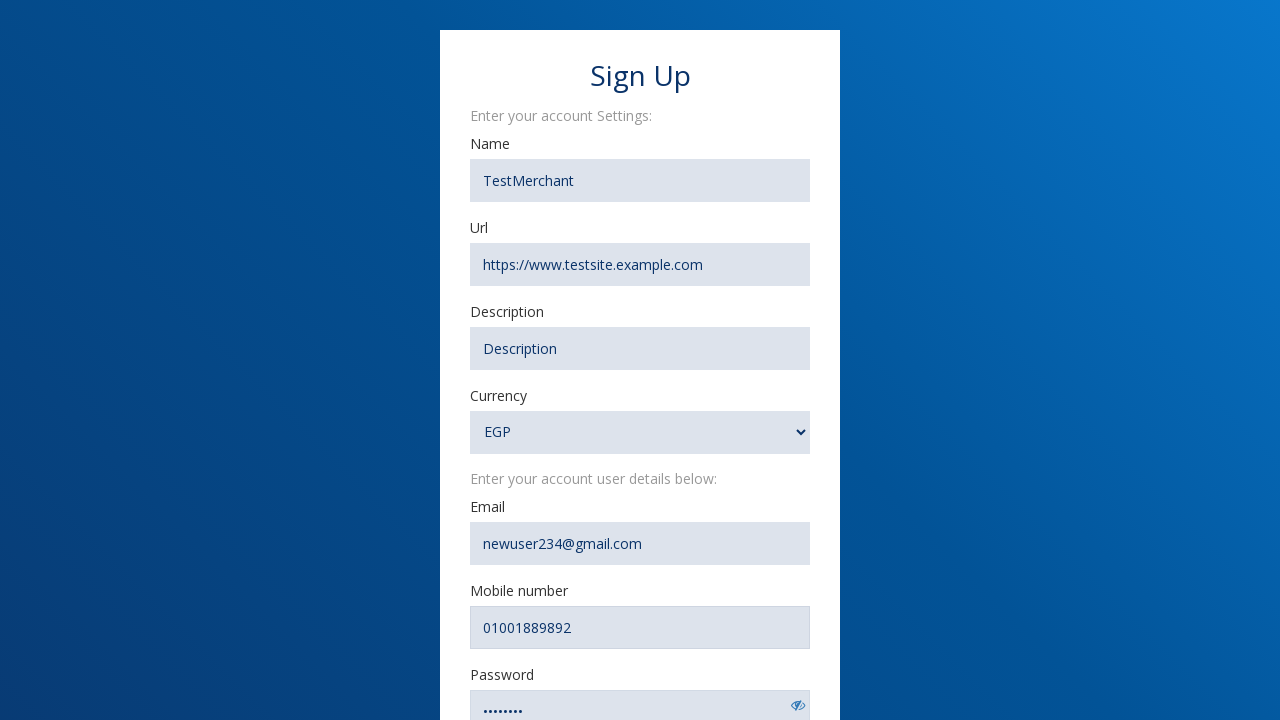

Clicked show password button at (798, 705) on #ChangeEYE1
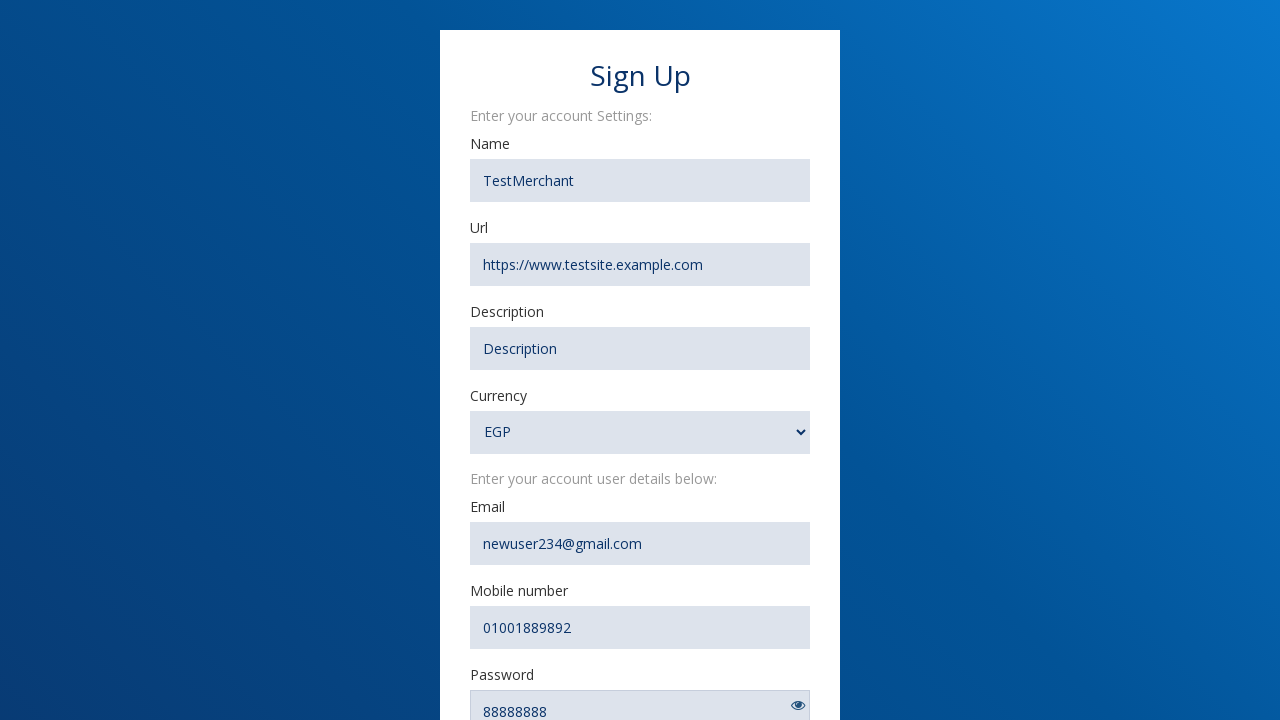

Filled confirm password field on input[name='ConfirmPassword']
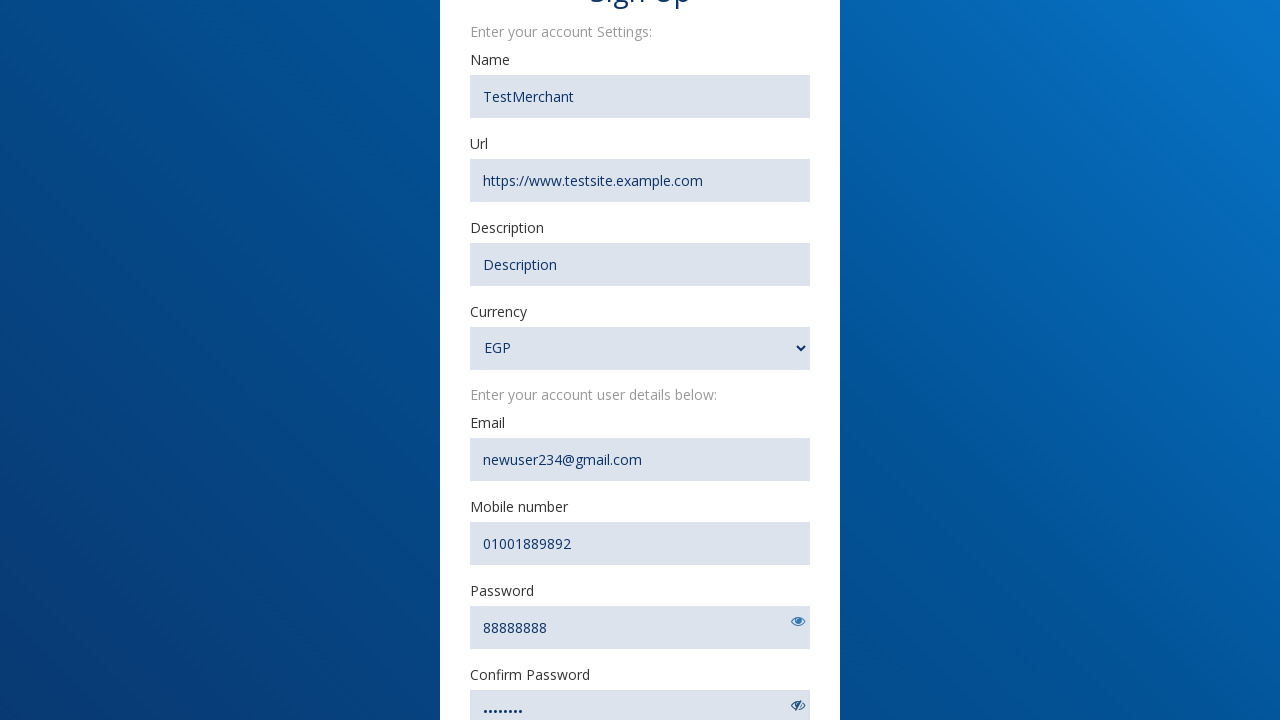

Selected USD as currency on #Currency
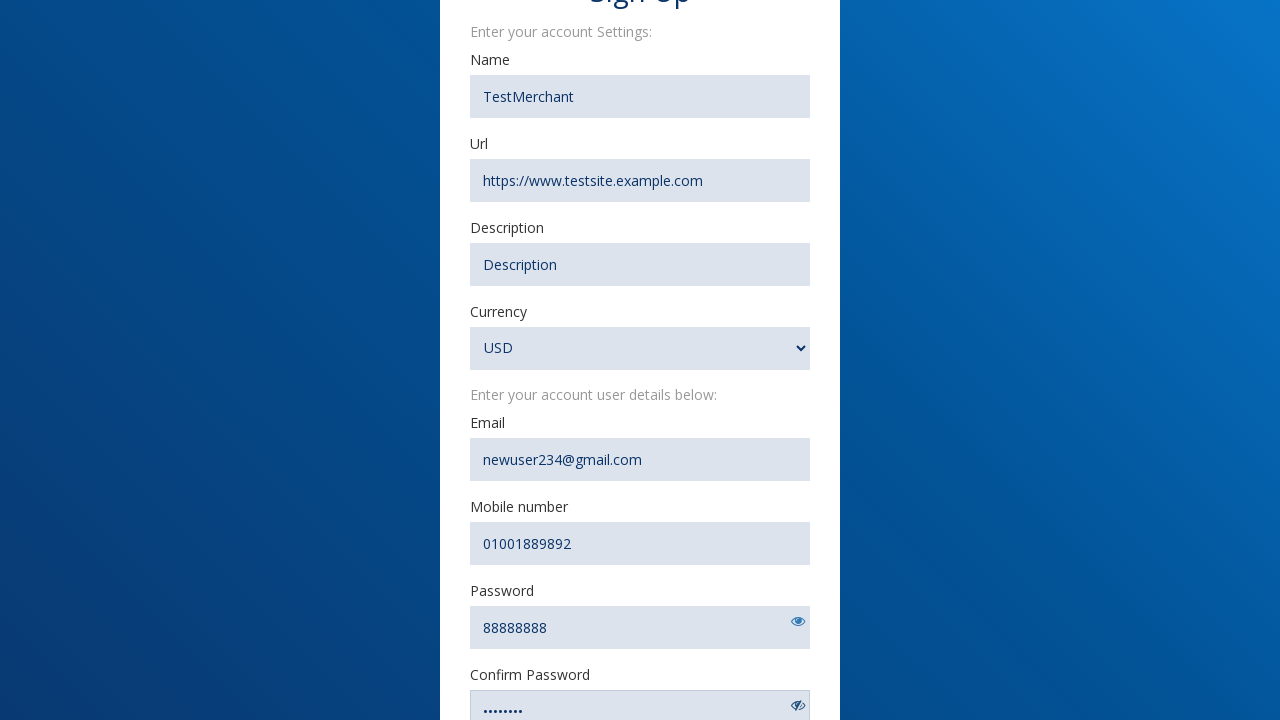

Clicked submit registration button with existing phone number at (640, 512) on #SubmitRegister
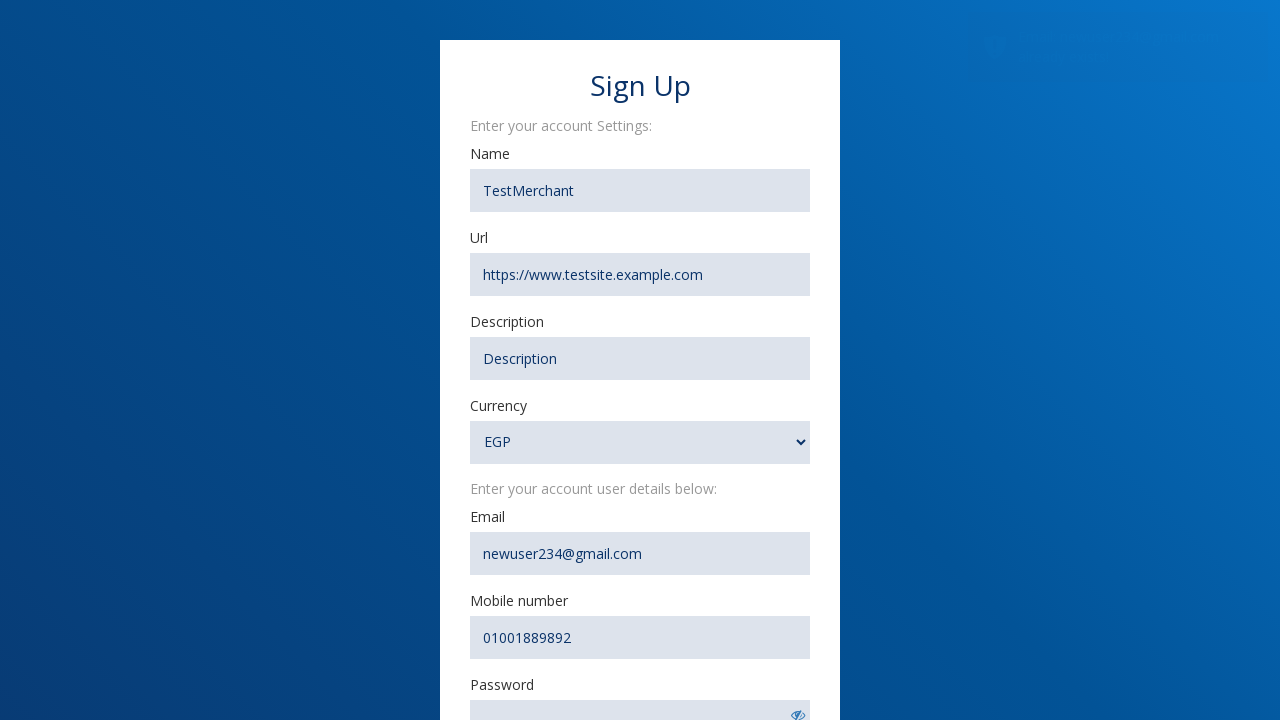

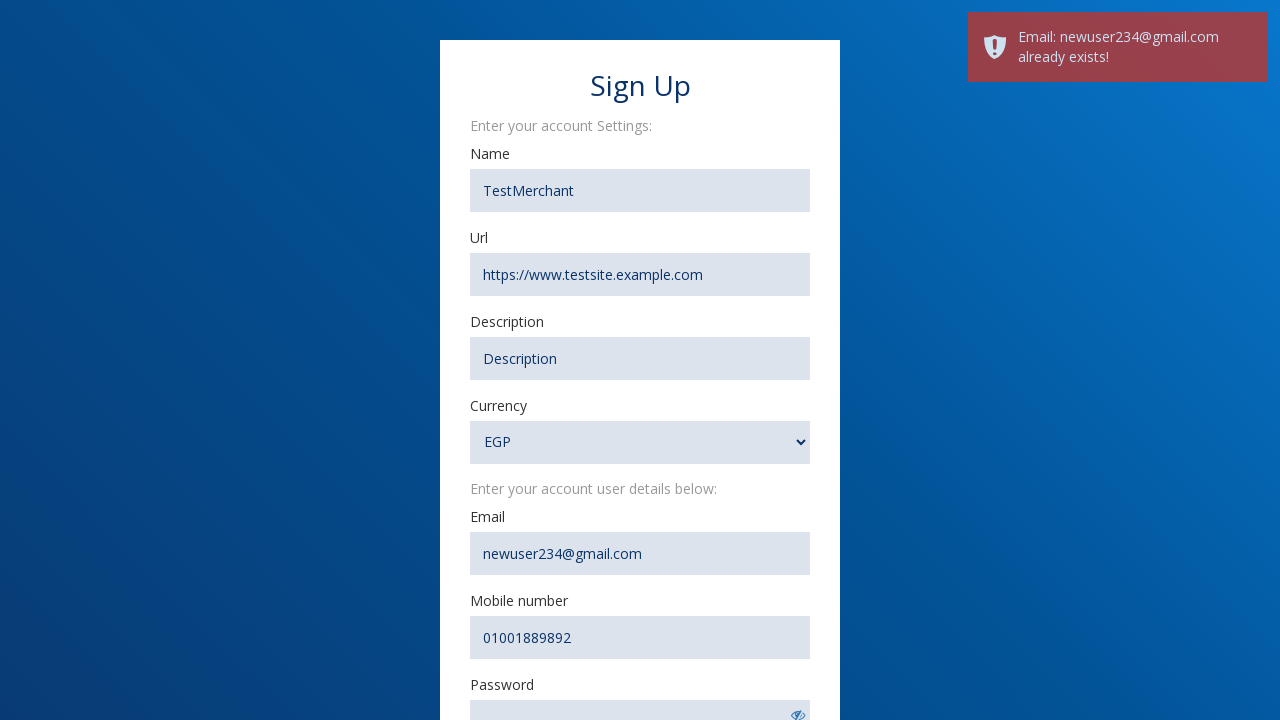